Tests radio button functionality on an HTML forms demo page by locating radio button groups and interacting with them to verify their state

Starting URL: http://www.echoecho.com/htmlforms10.htm

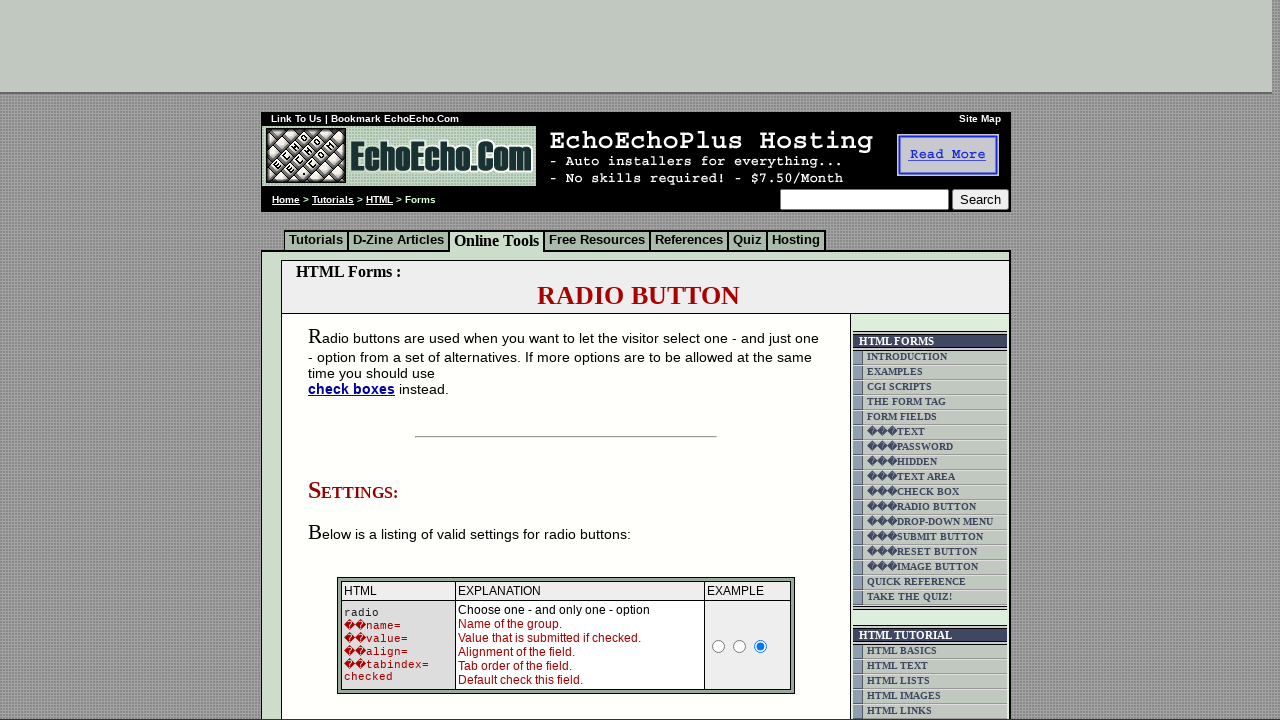

Waited for group1 radio buttons to be present
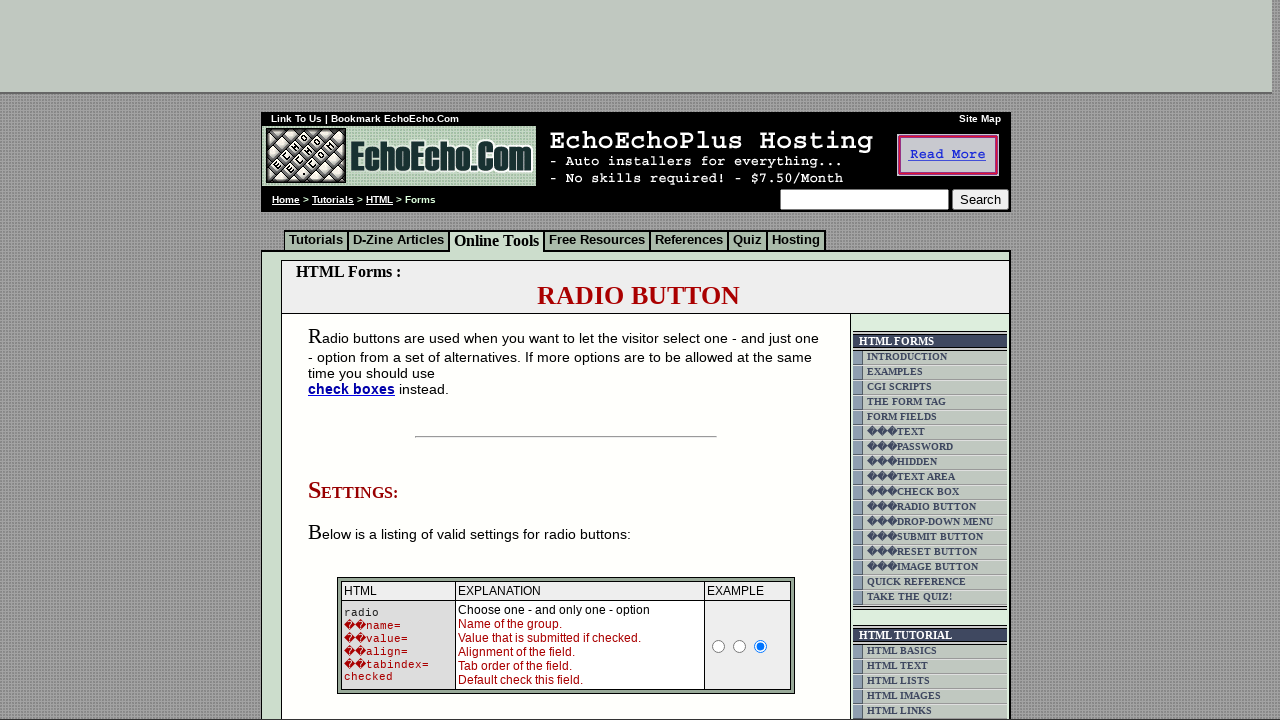

Located all radio buttons in group1
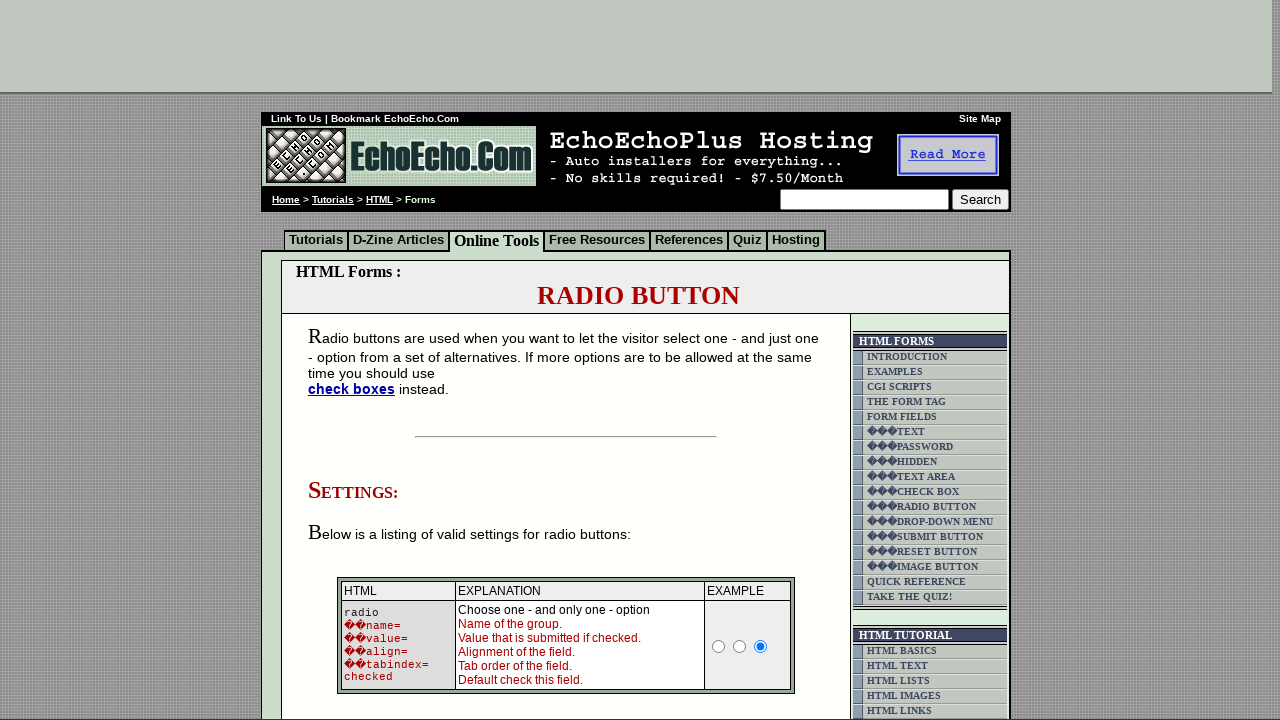

Counted 3 radio buttons in group1
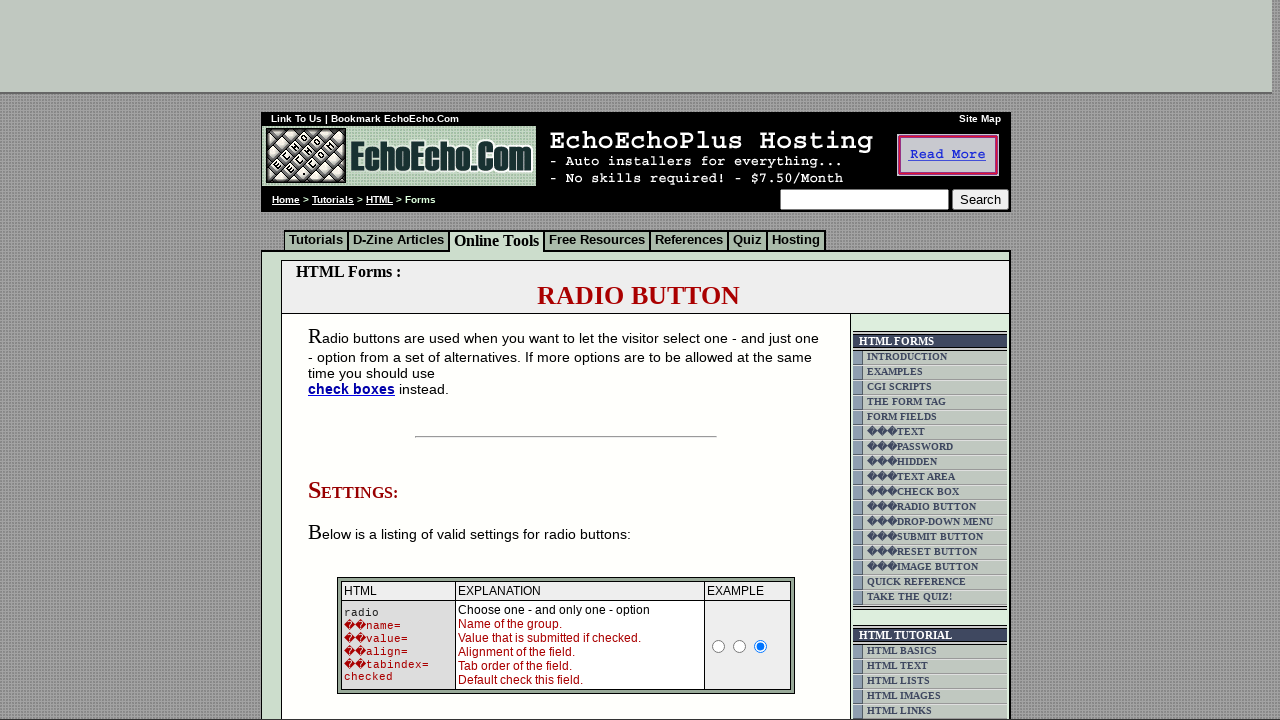

Clicked the first radio button in group1 at (356, 360) on input[name='group1'] >> nth=0
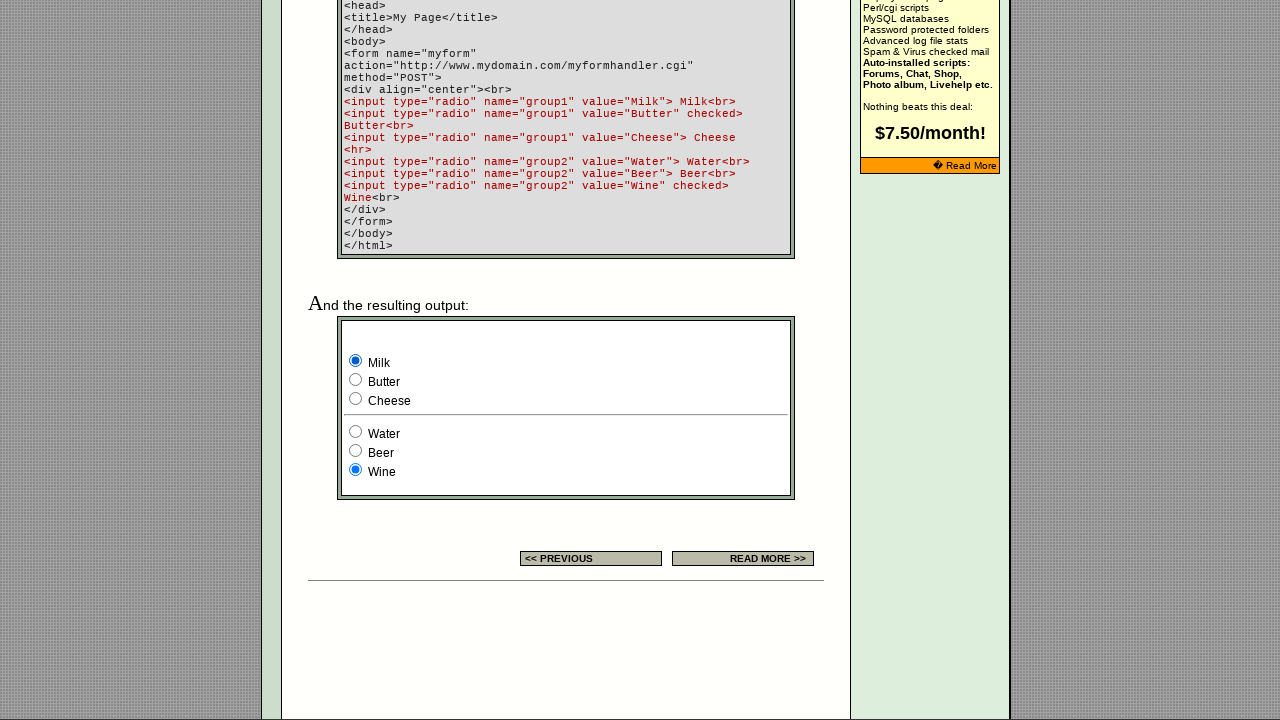

Located all radio buttons in group2
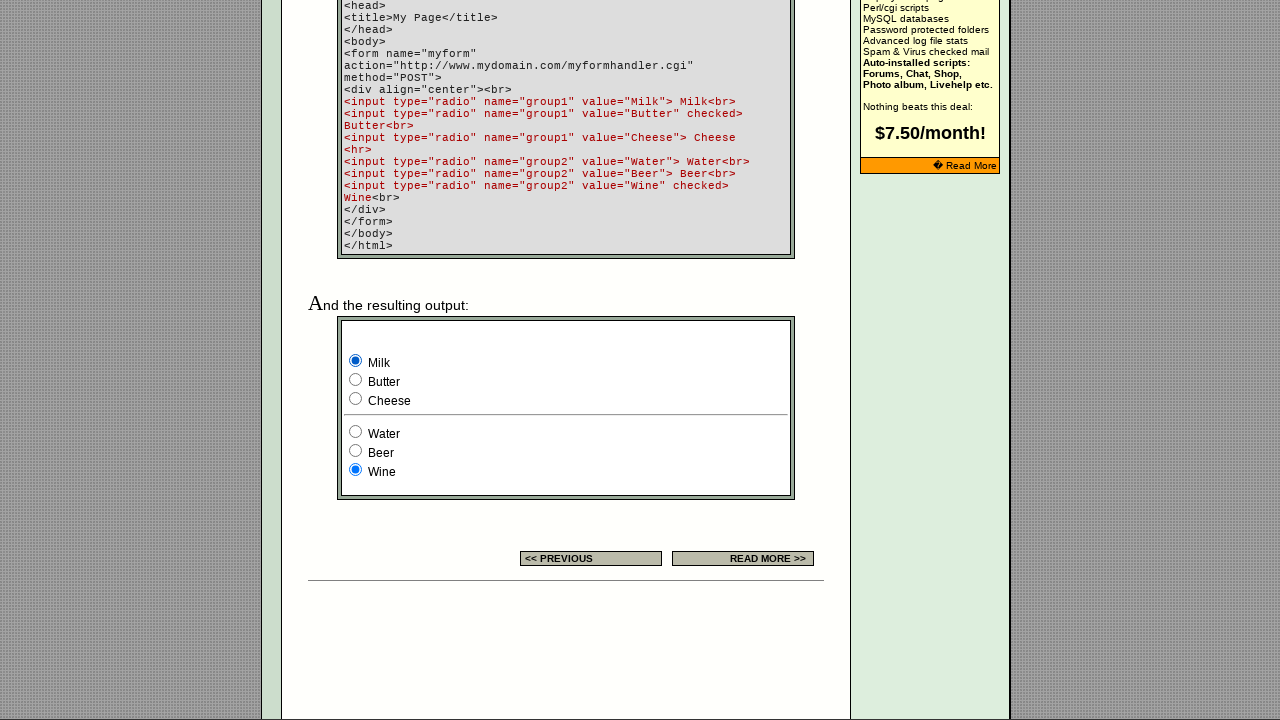

Counted 3 radio buttons in group2
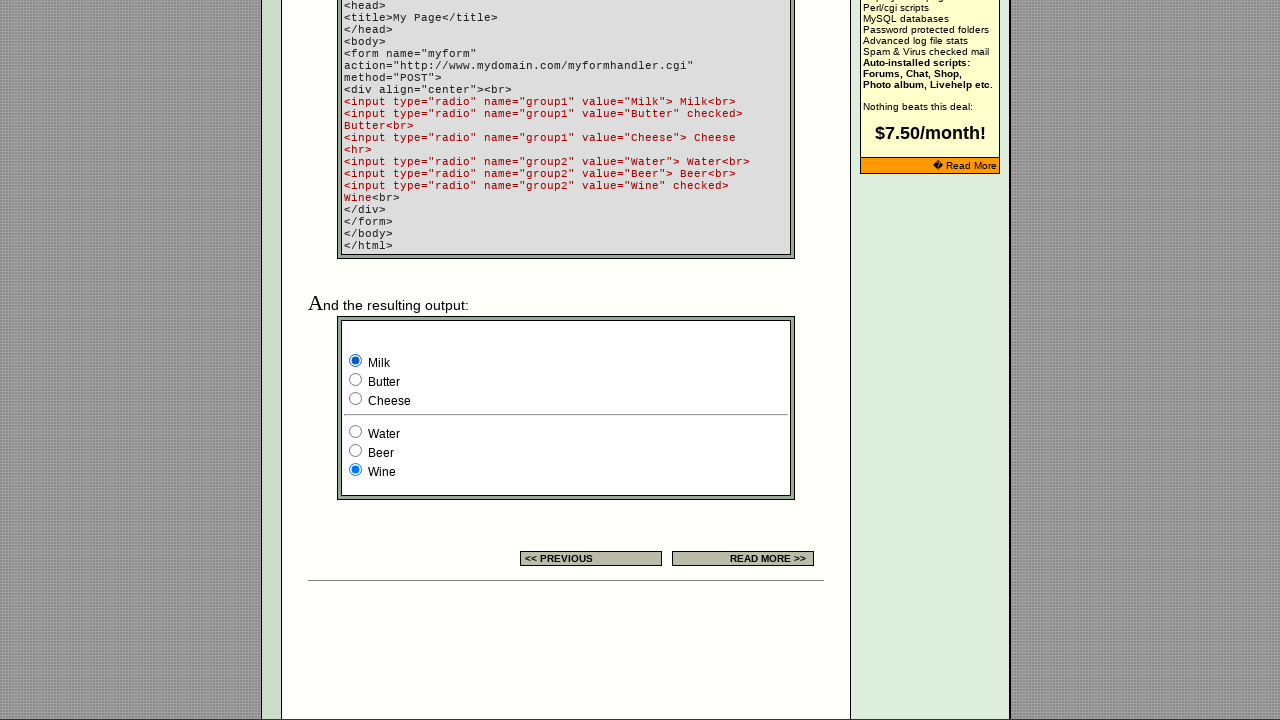

Clicked the second radio button in group2 at (356, 450) on input[name='group2'] >> nth=1
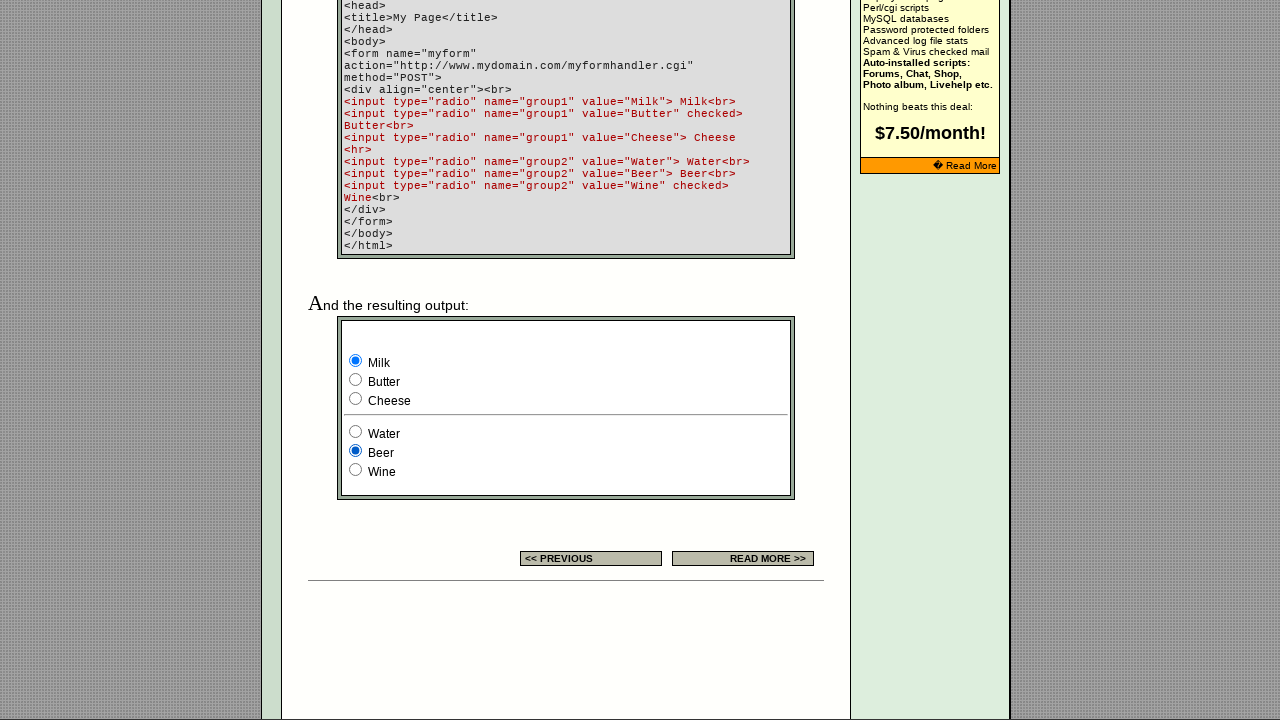

Verified first radio button in group1 is checked
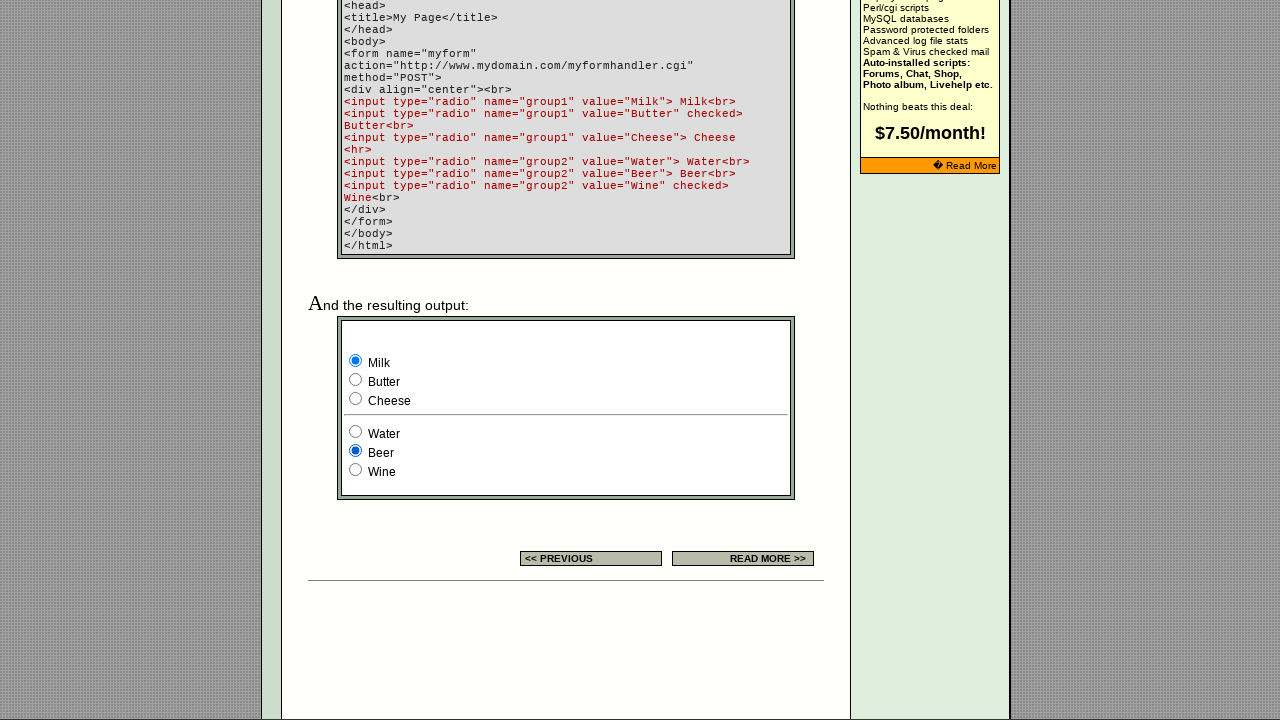

Verified second radio button in group2 is checked
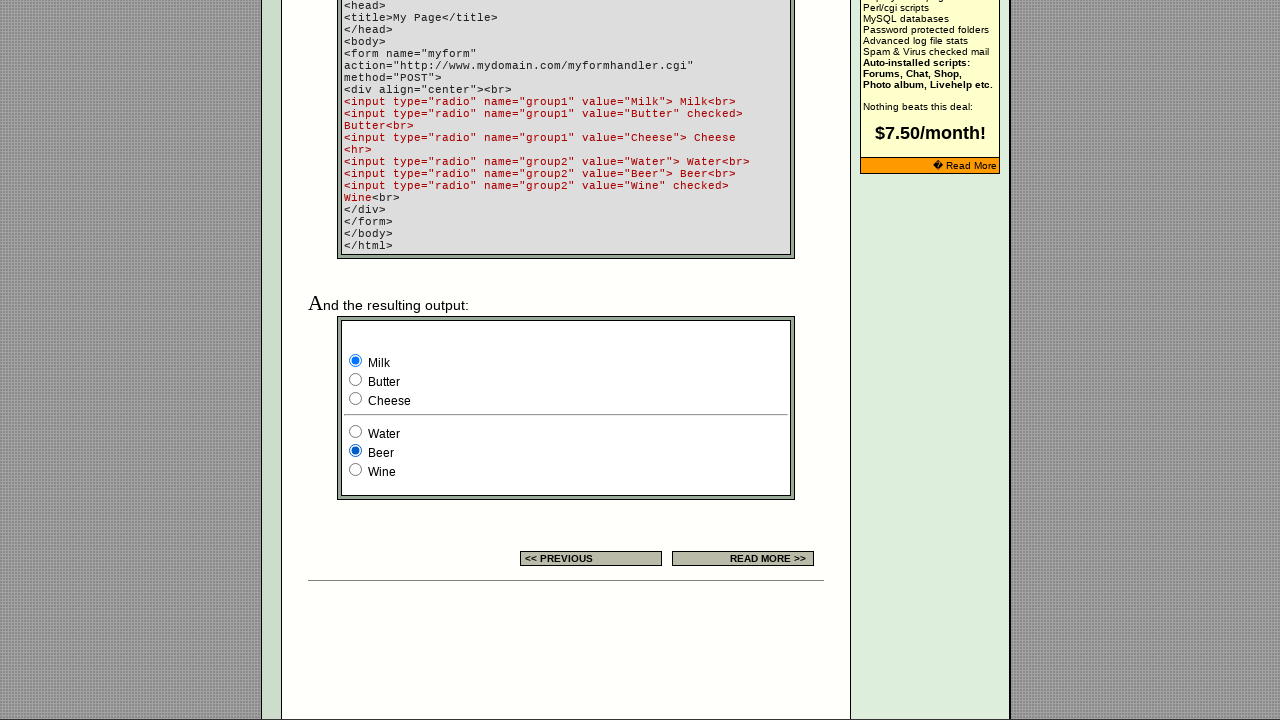

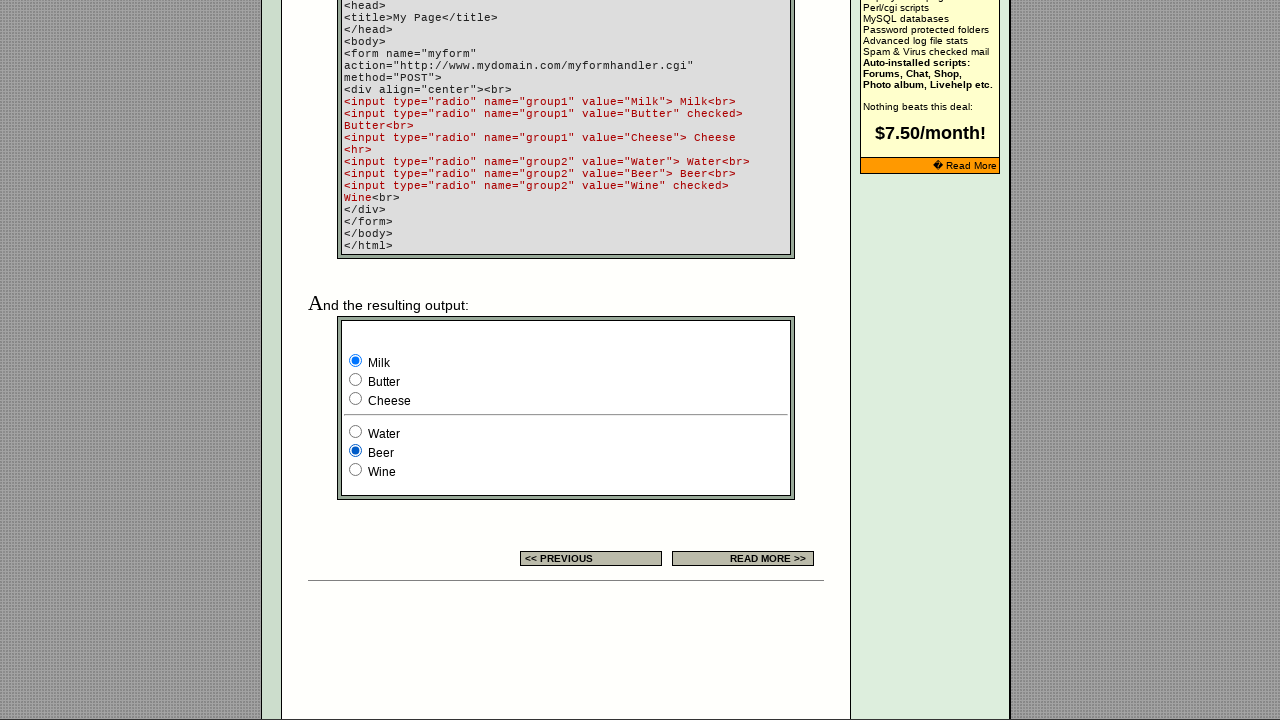